Tests flight booking flow on BlazeDemo by selecting departure/destination cities, choosing a flight, filling the purchase form, and completing the booking

Starting URL: https://blazedemo.com/

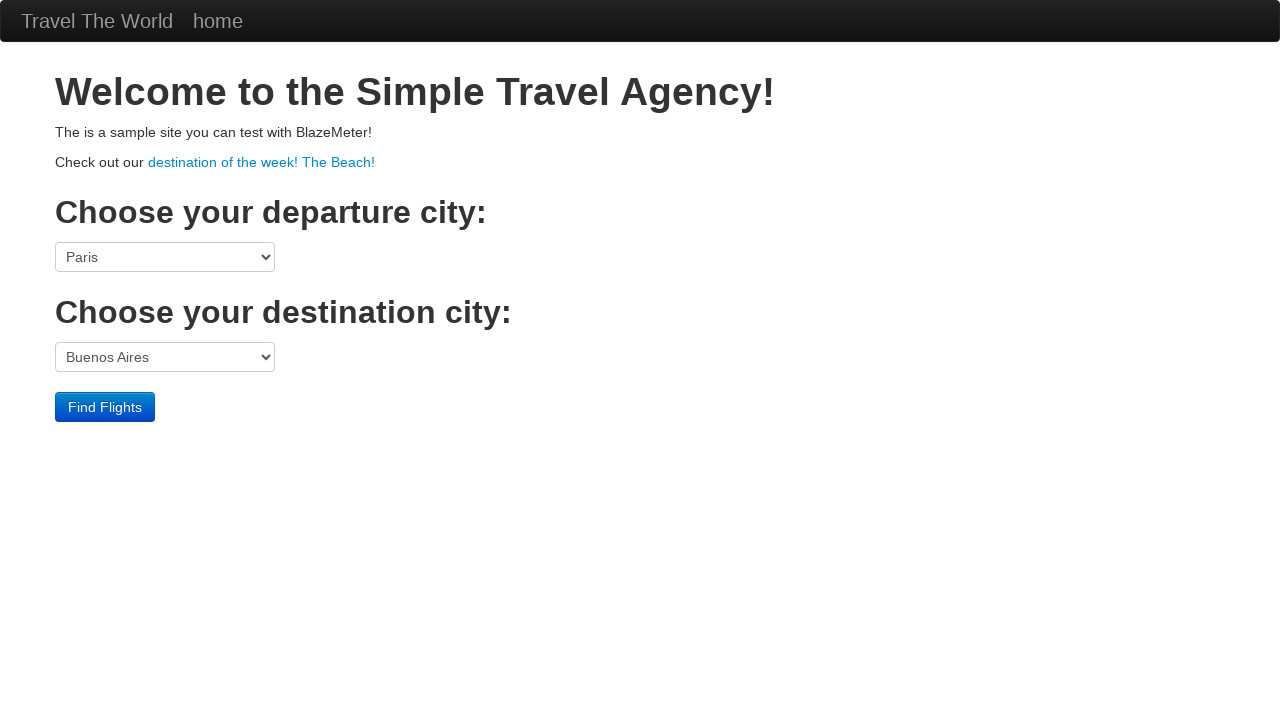

Selected San Diego as departure city on select[name='fromPort']
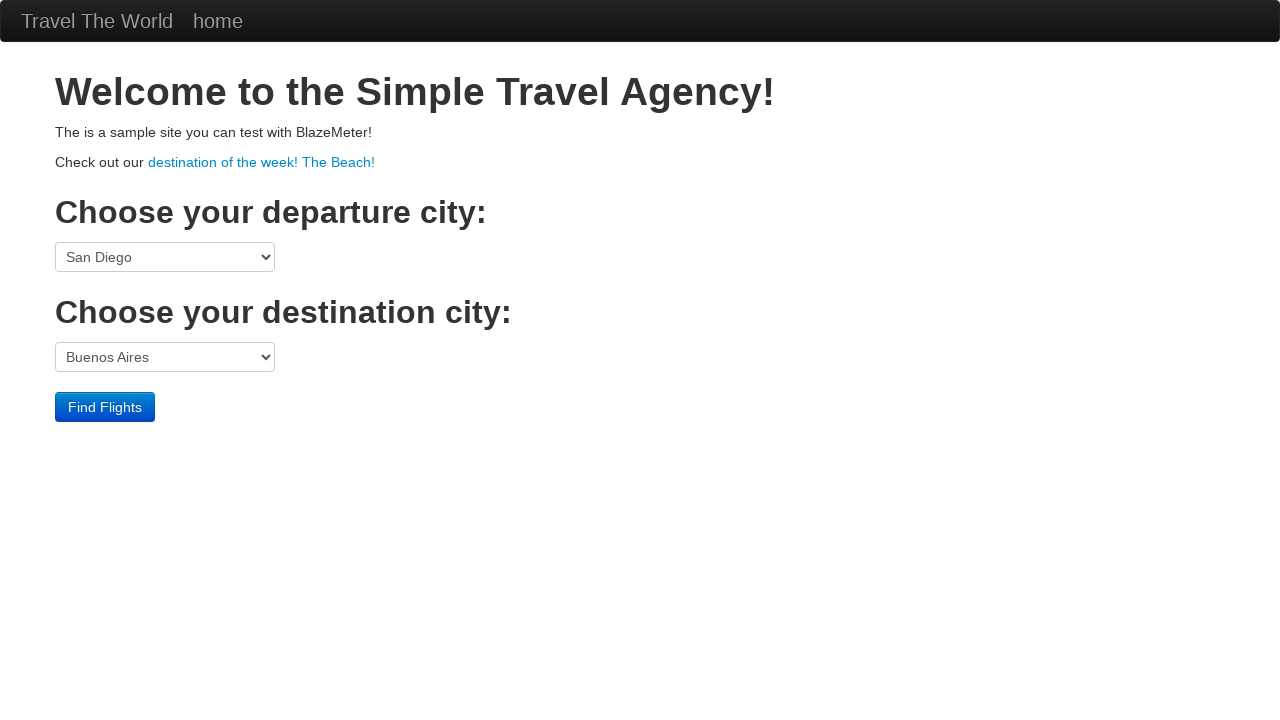

Selected New York as destination city on select[name='toPort']
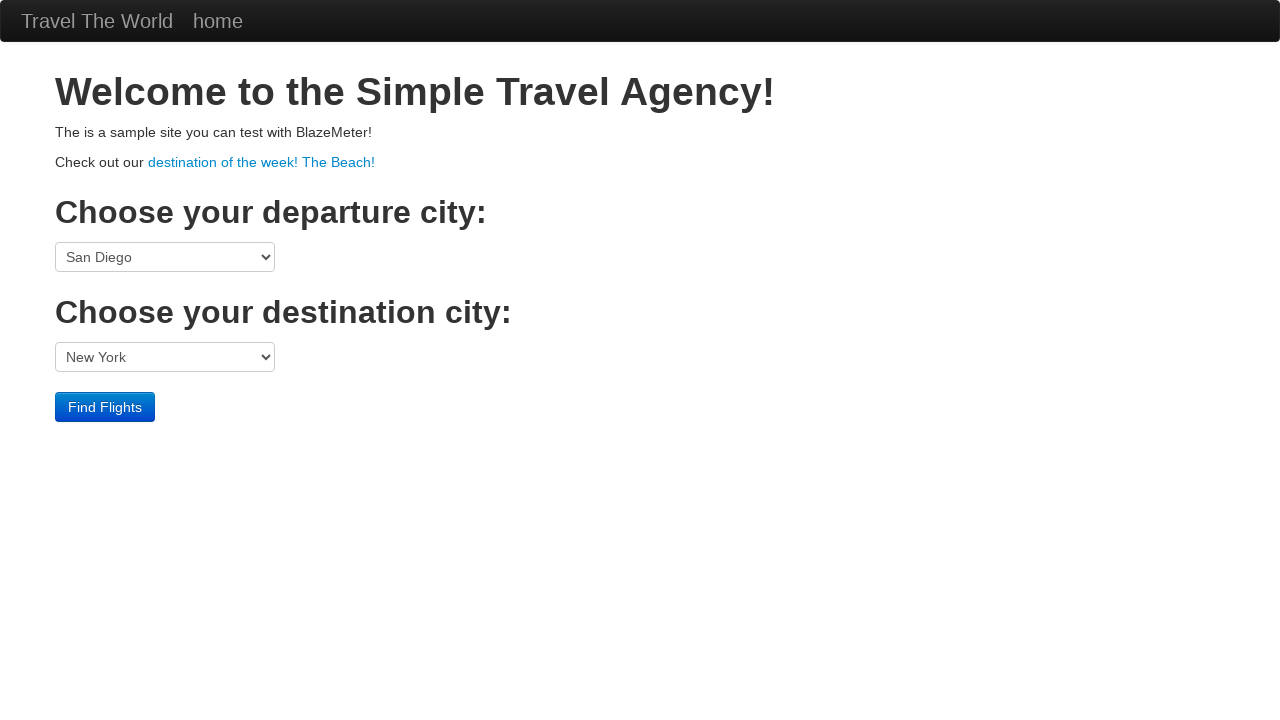

Clicked Find Flights button at (105, 407) on input[type='submit'][value='Find Flights']
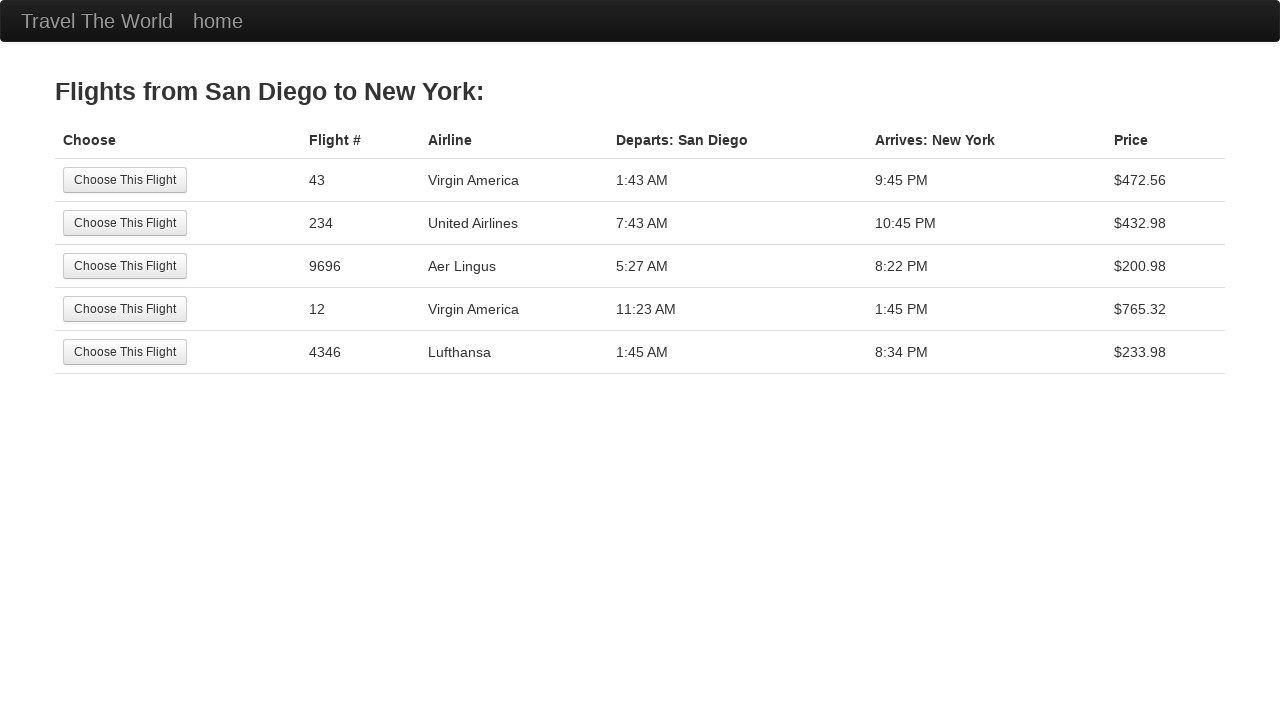

Flight results loaded and Choose This Flight buttons appeared
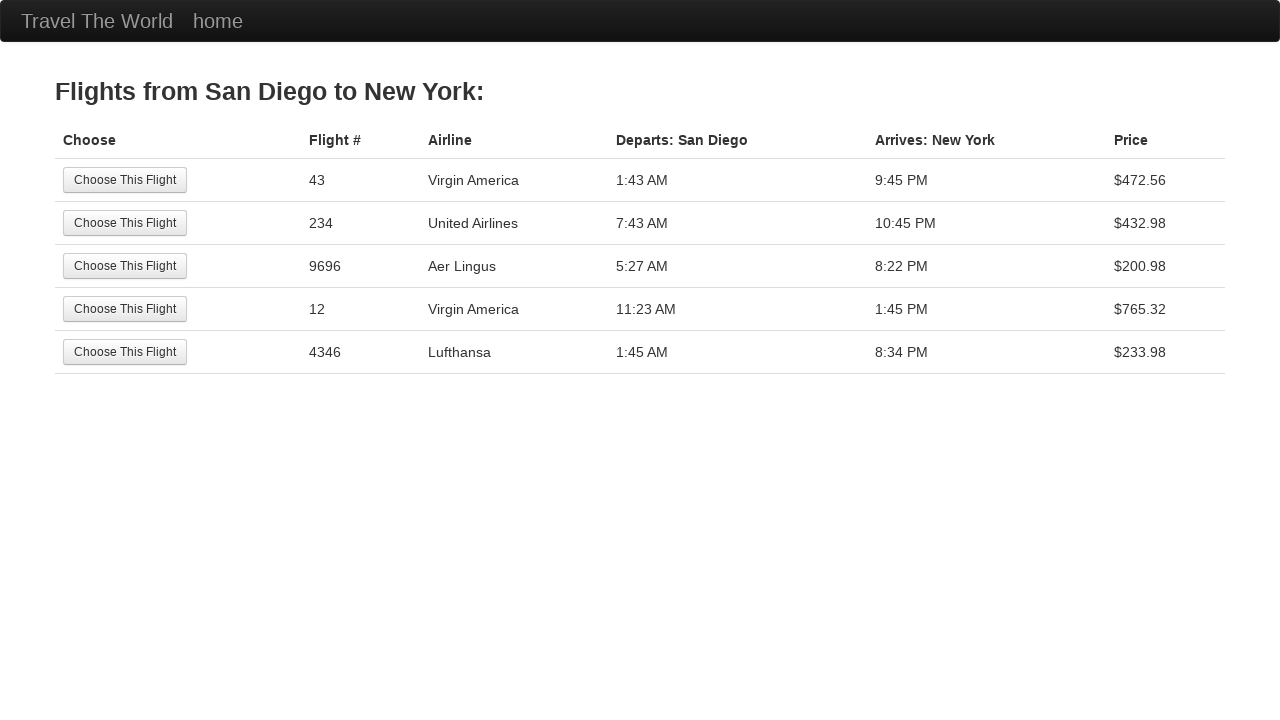

Selected the first available flight at (125, 180) on input[type='submit'][value='Choose This Flight']:first-of-type
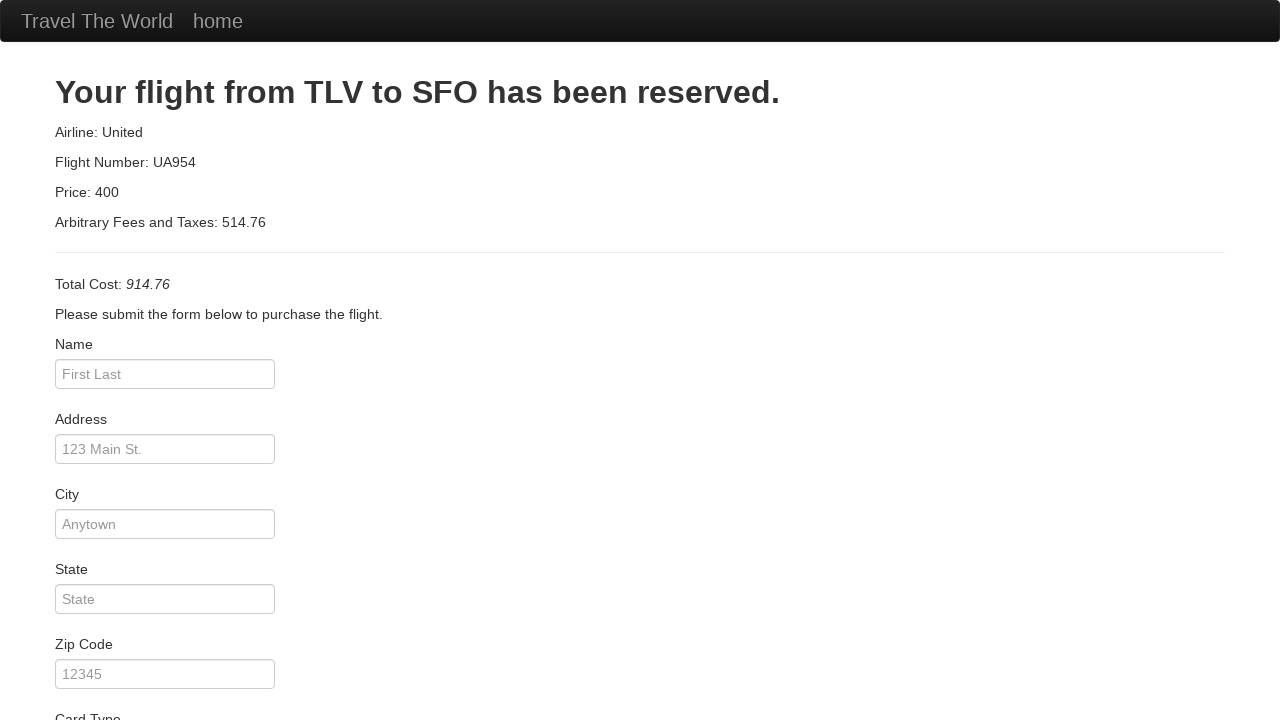

Filled passenger name field with 'John Smith' on input[name='inputName']
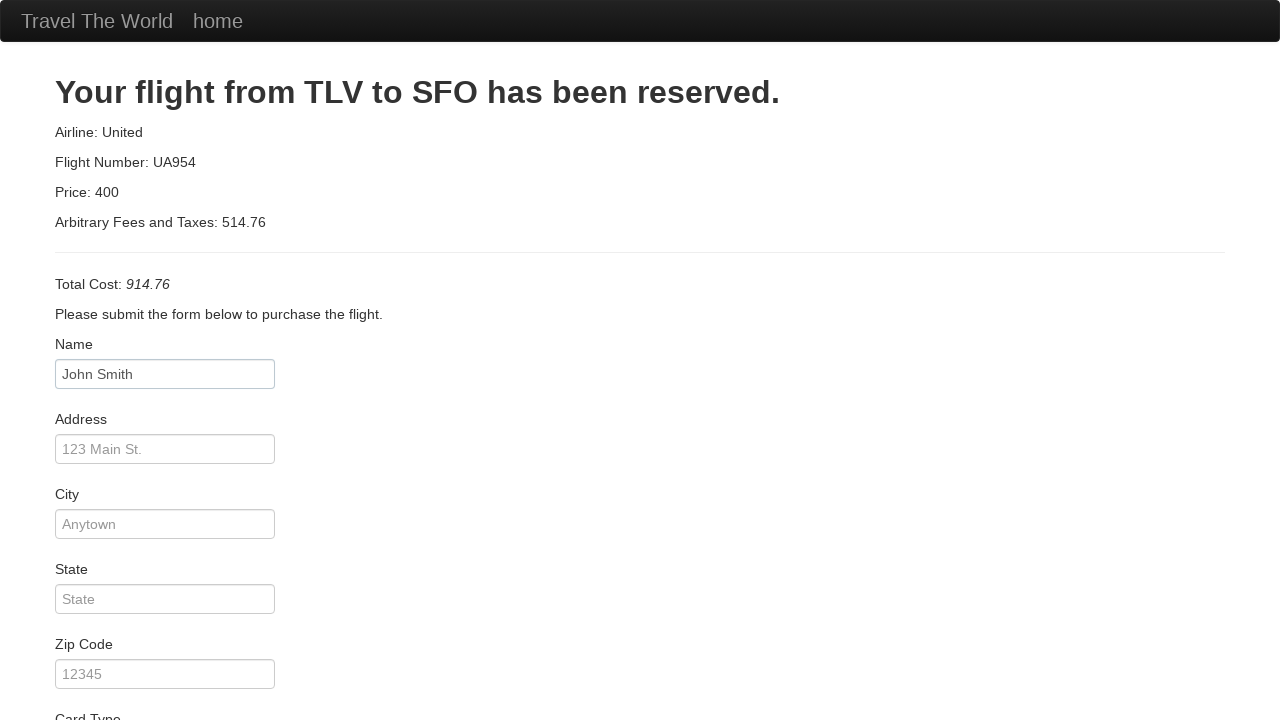

Filled address field with '123 Test Street' on input[name='address']
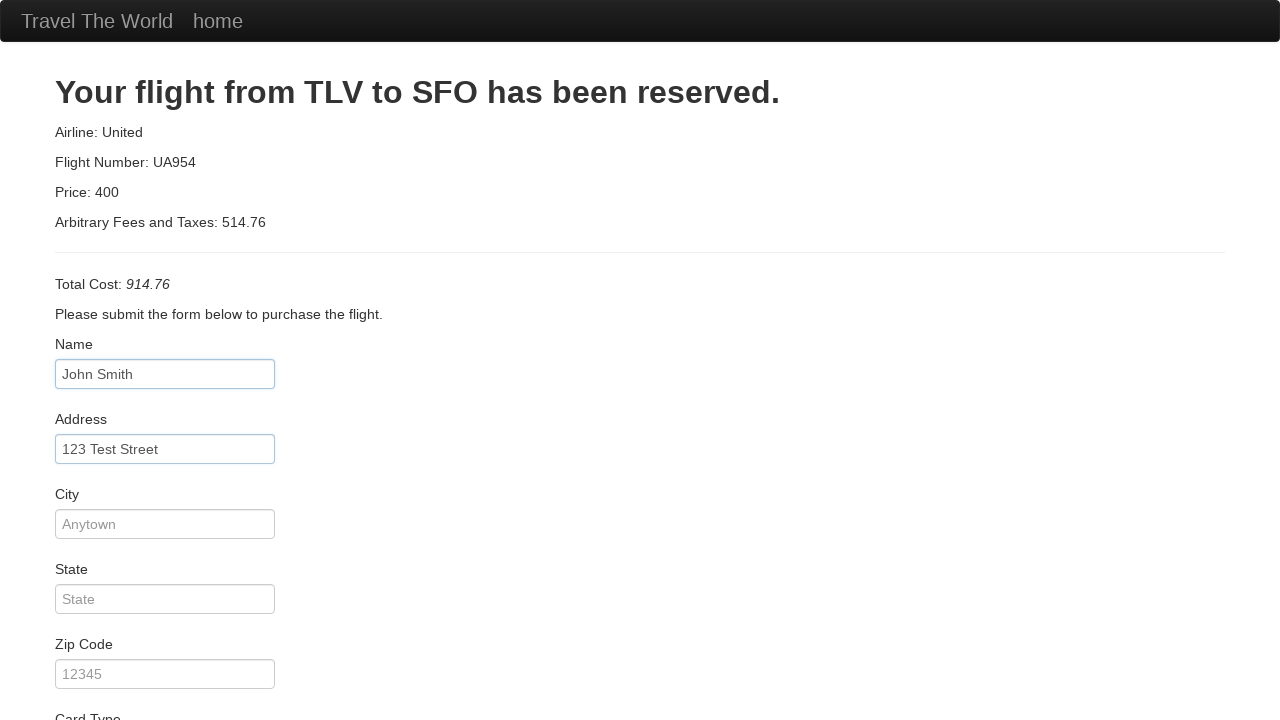

Filled city field with 'Test City' on input[name='city']
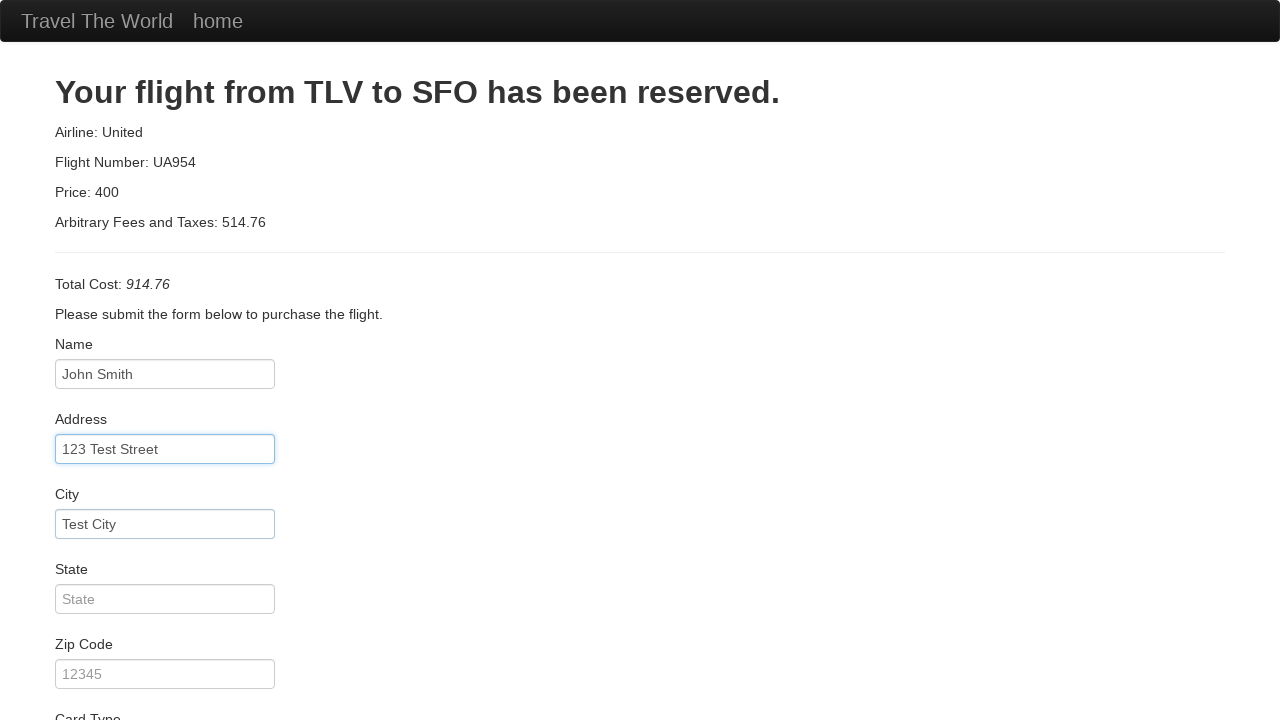

Filled state field with 'CA' on input[name='state']
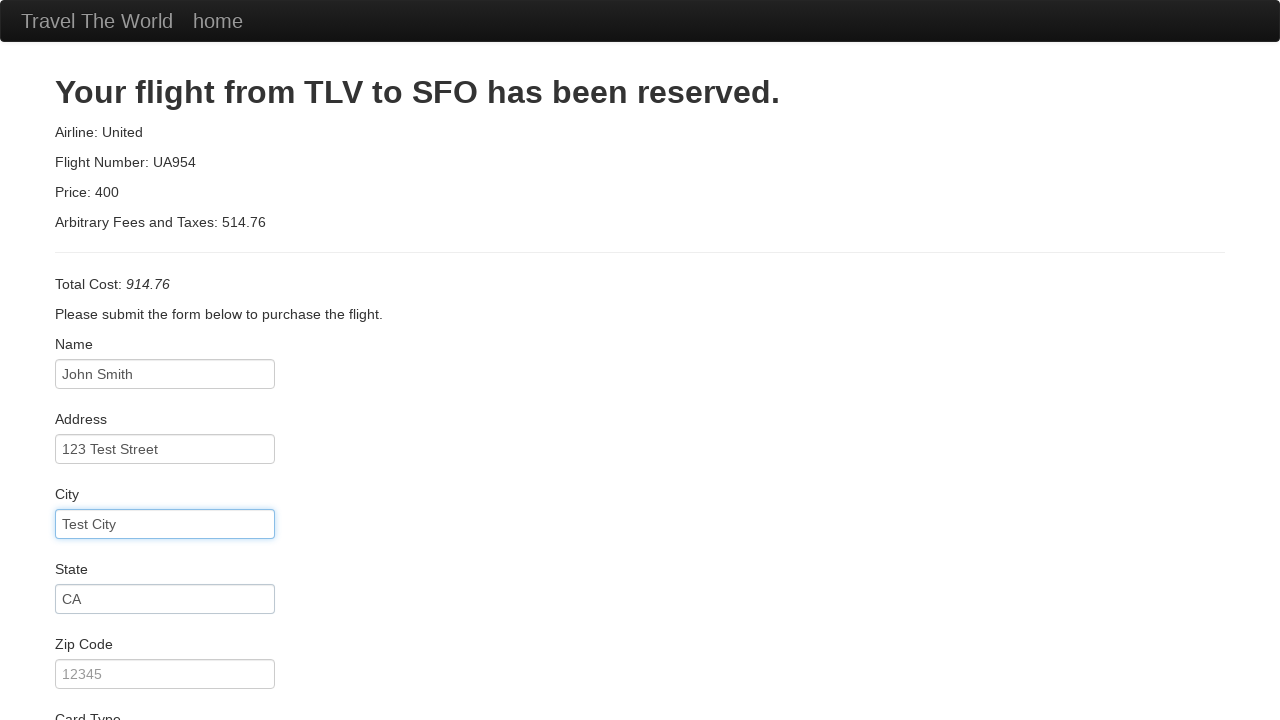

Filled zip code field with '12345' on input[name='zipCode']
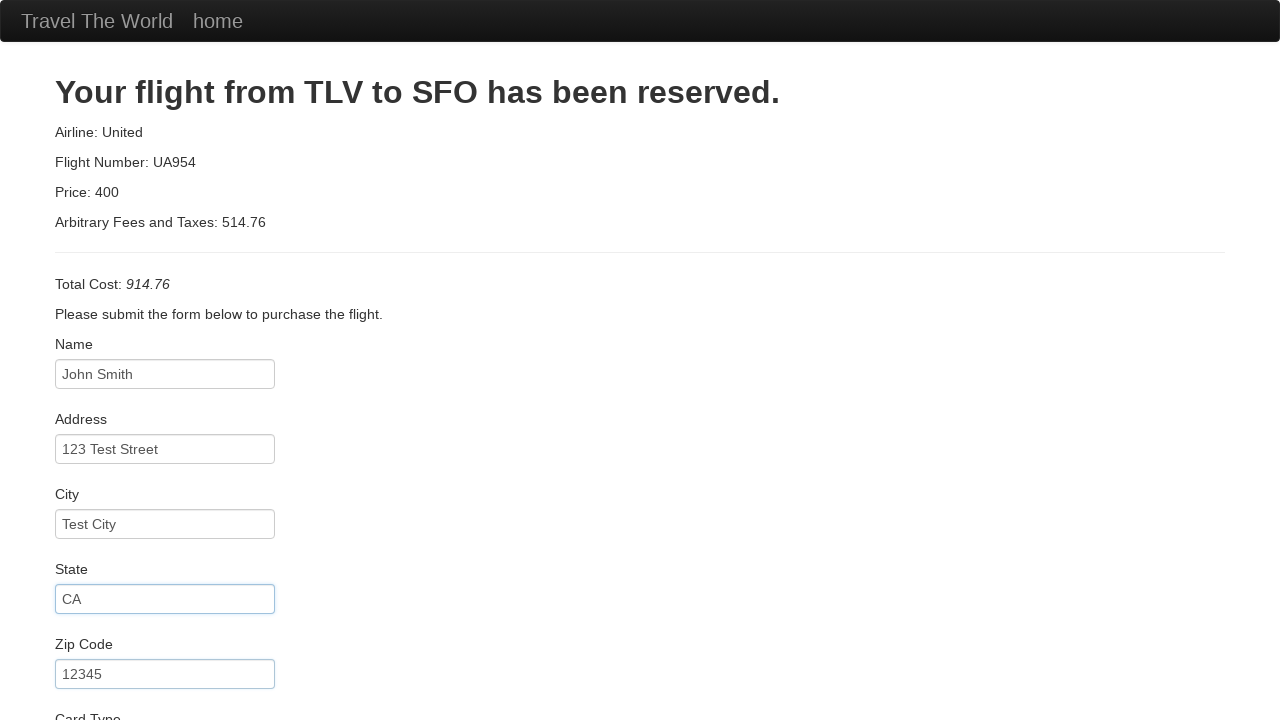

Selected Visa as card type on select[name='cardType']
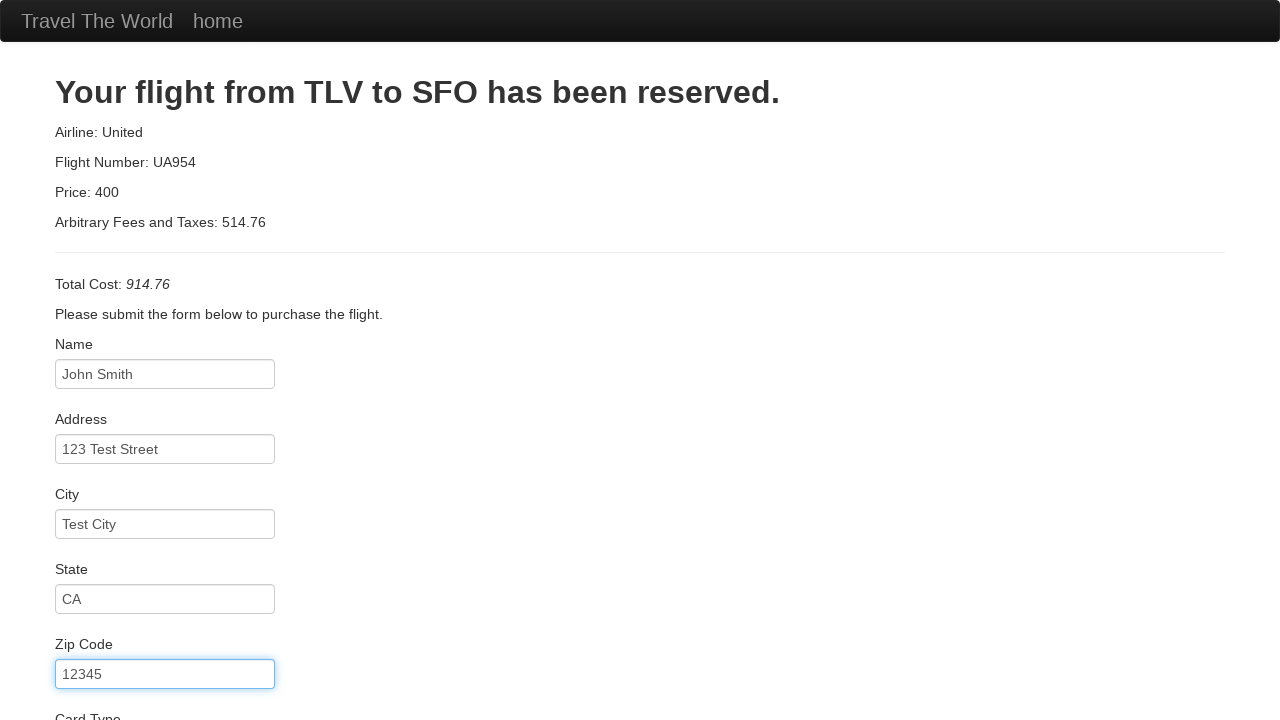

Filled credit card number field on input[name='creditCardNumber']
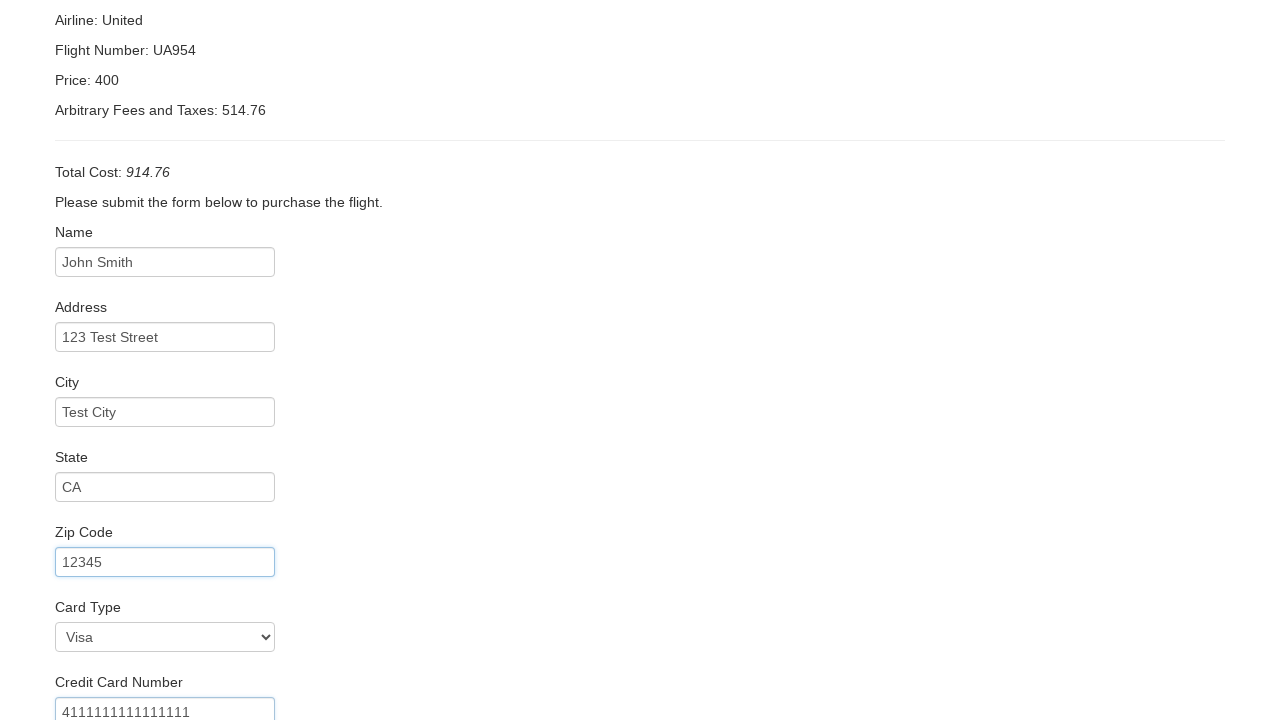

Filled credit card month field with '12' on input[name='creditCardMonth']
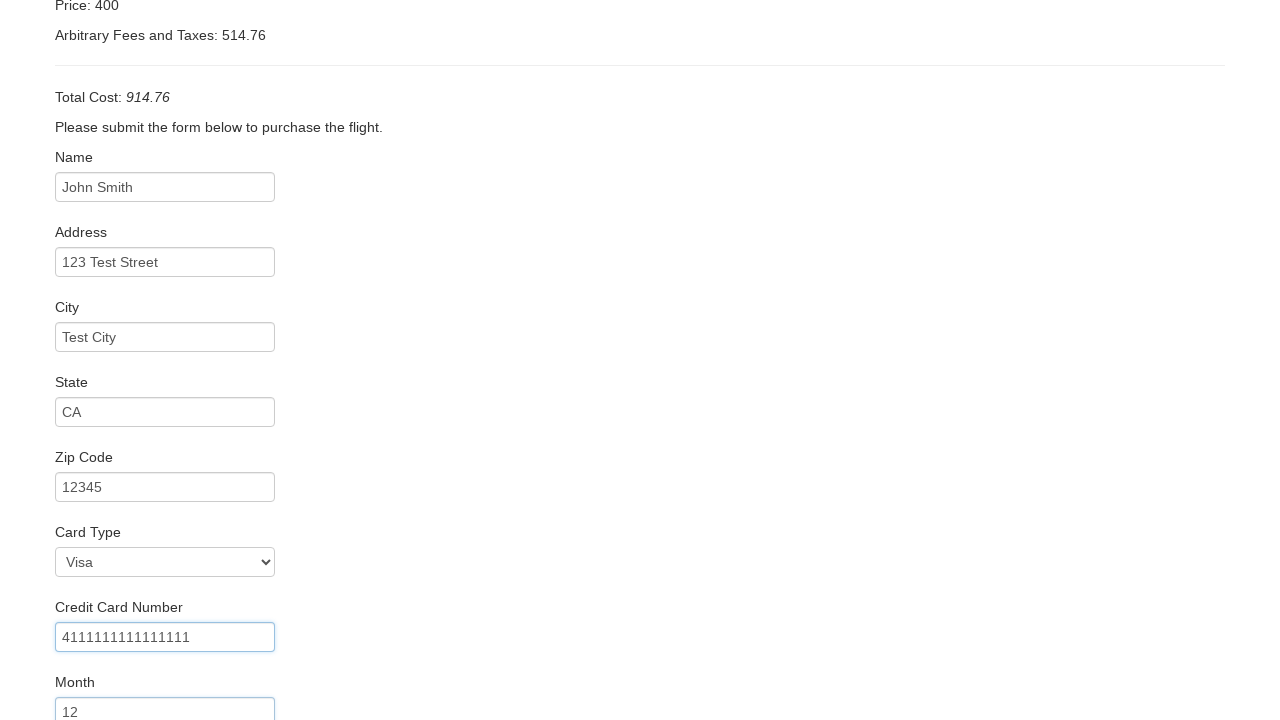

Filled credit card year field with '2025' on input[name='creditCardYear']
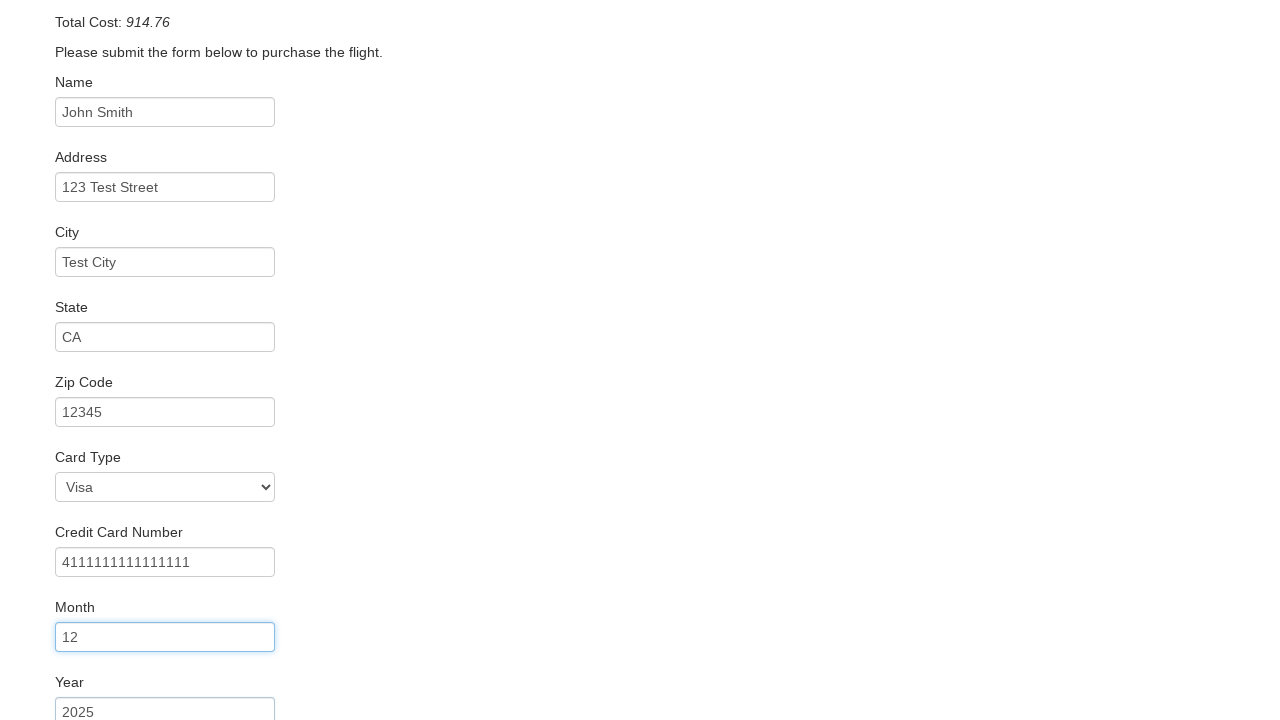

Filled name on card field with 'John Smith' on input[name='nameOnCard']
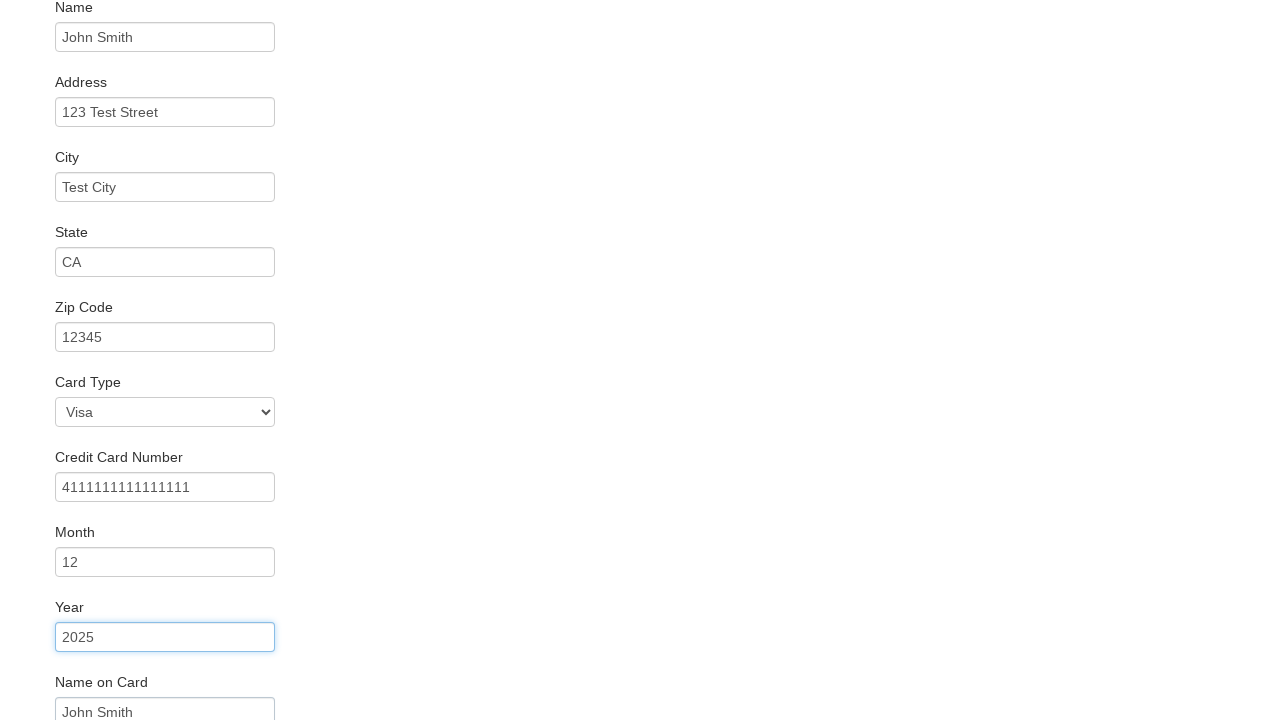

Clicked Purchase Flight button to submit the booking at (118, 685) on input[type='submit'][value='Purchase Flight']
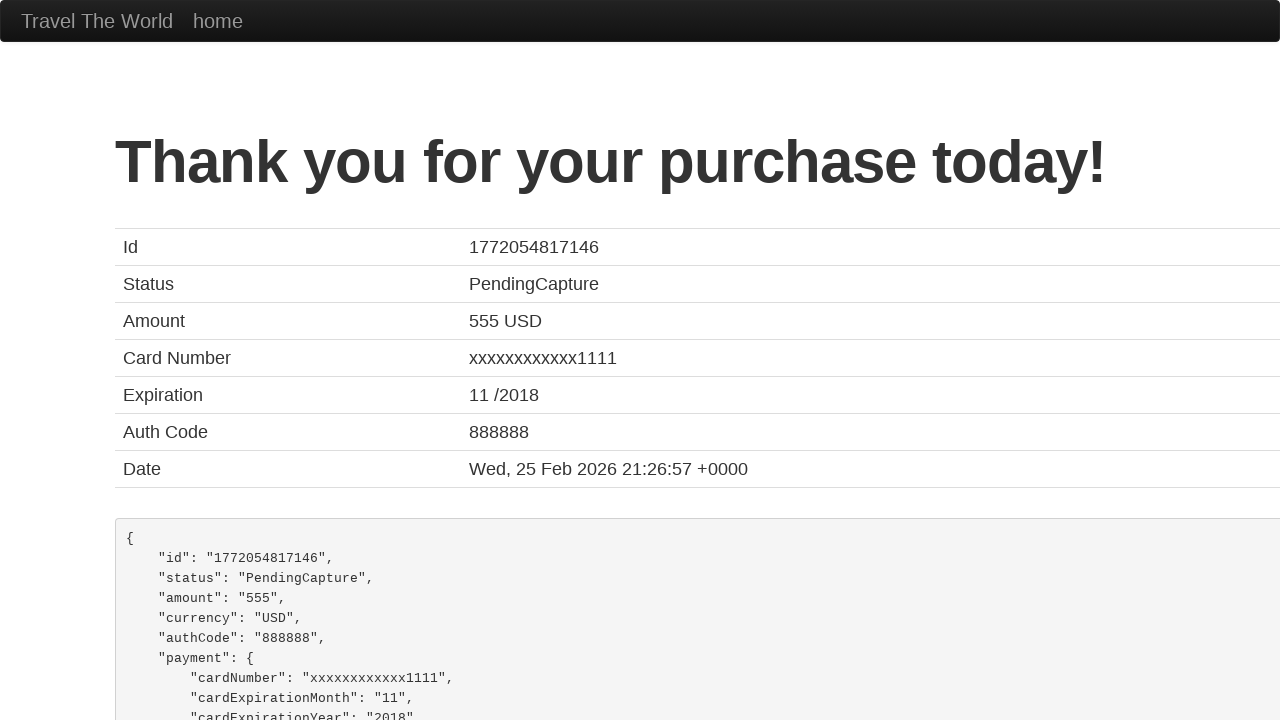

Flight booking completed successfully - thank you message appeared
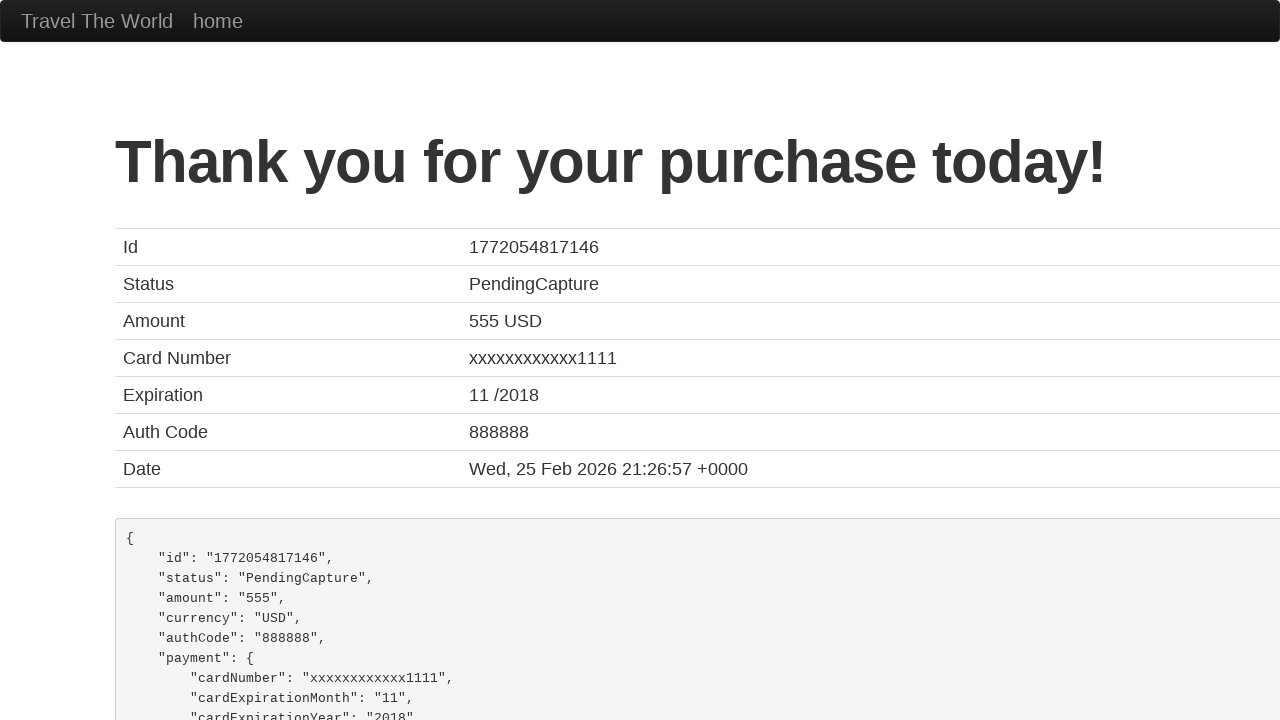

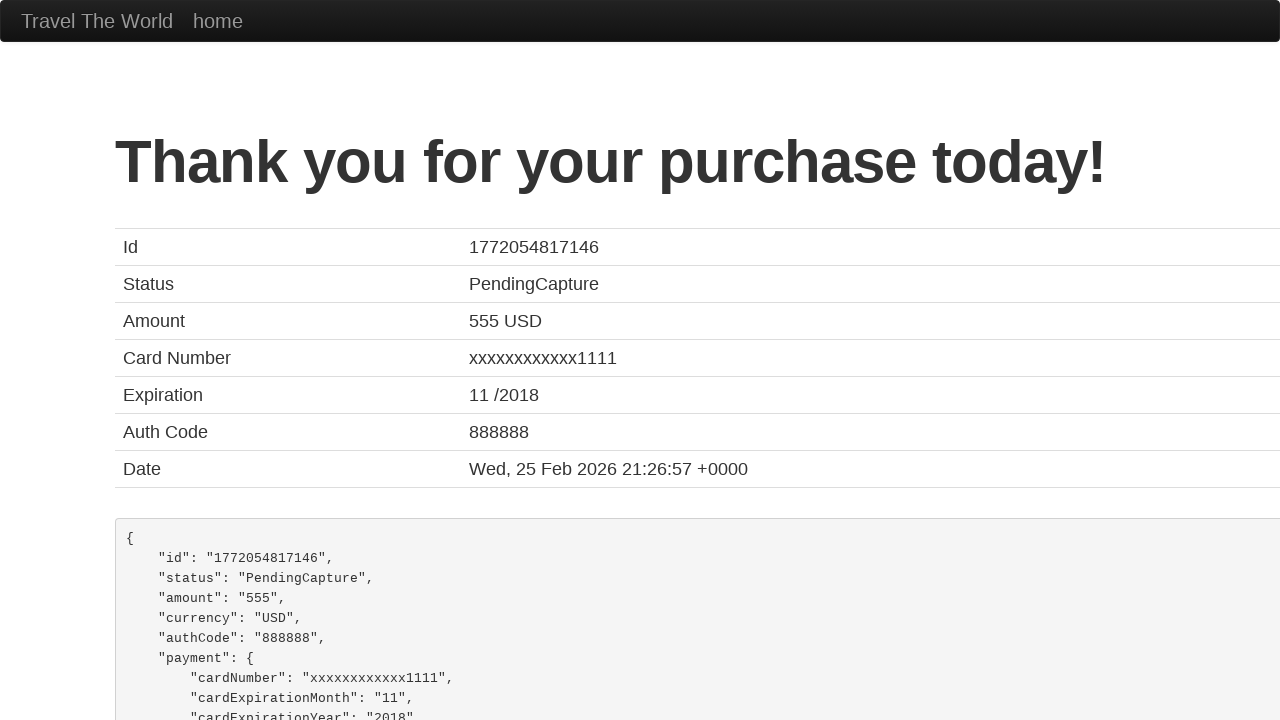